Navigates to a Selenium practice website and clicks on the "Top Deals" link

Starting URL: https://rahulshettyacademy.com/seleniumPractise/#/

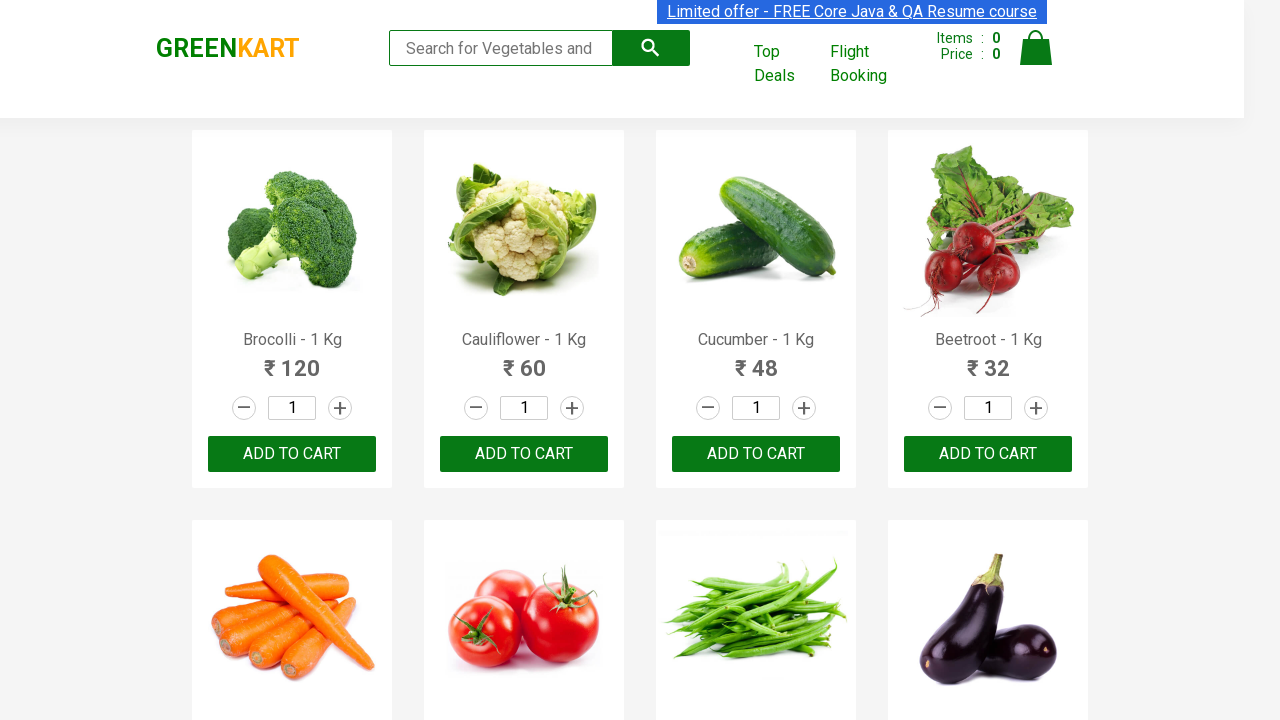

Navigated to Selenium practice website
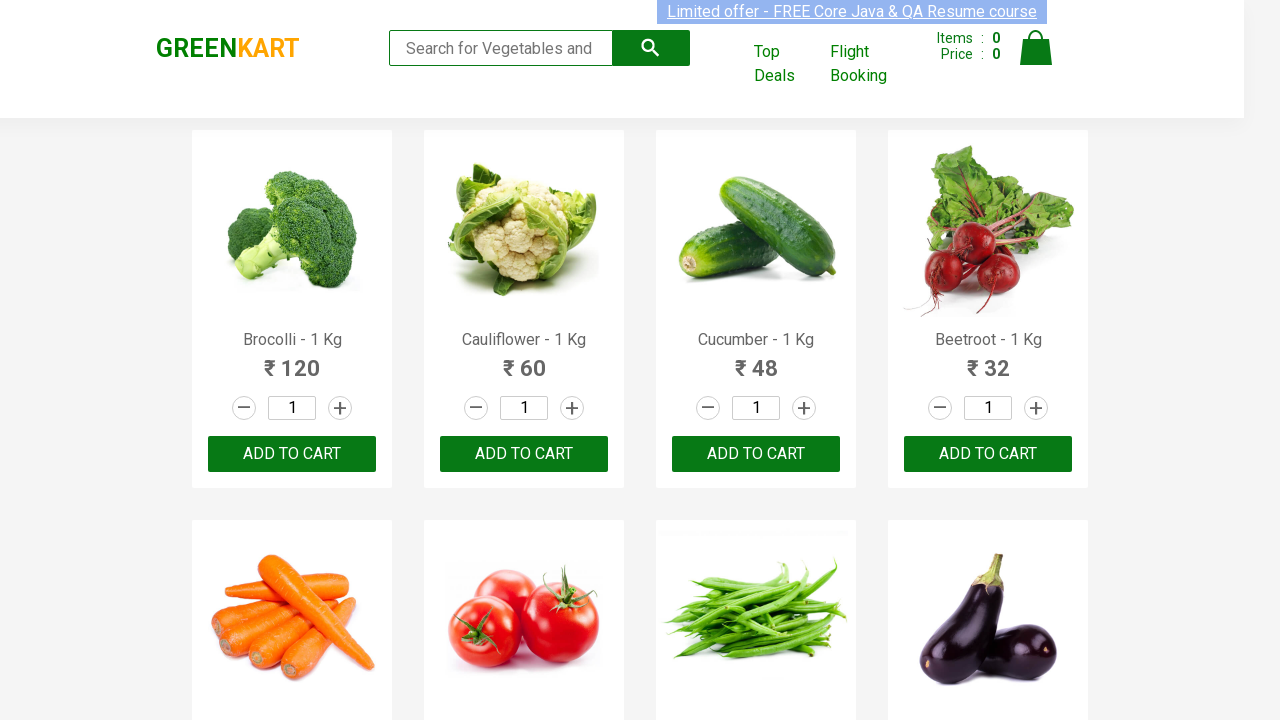

Clicked on the 'Top Deals' link at (787, 64) on xpath=//a[text()='Top Deals']
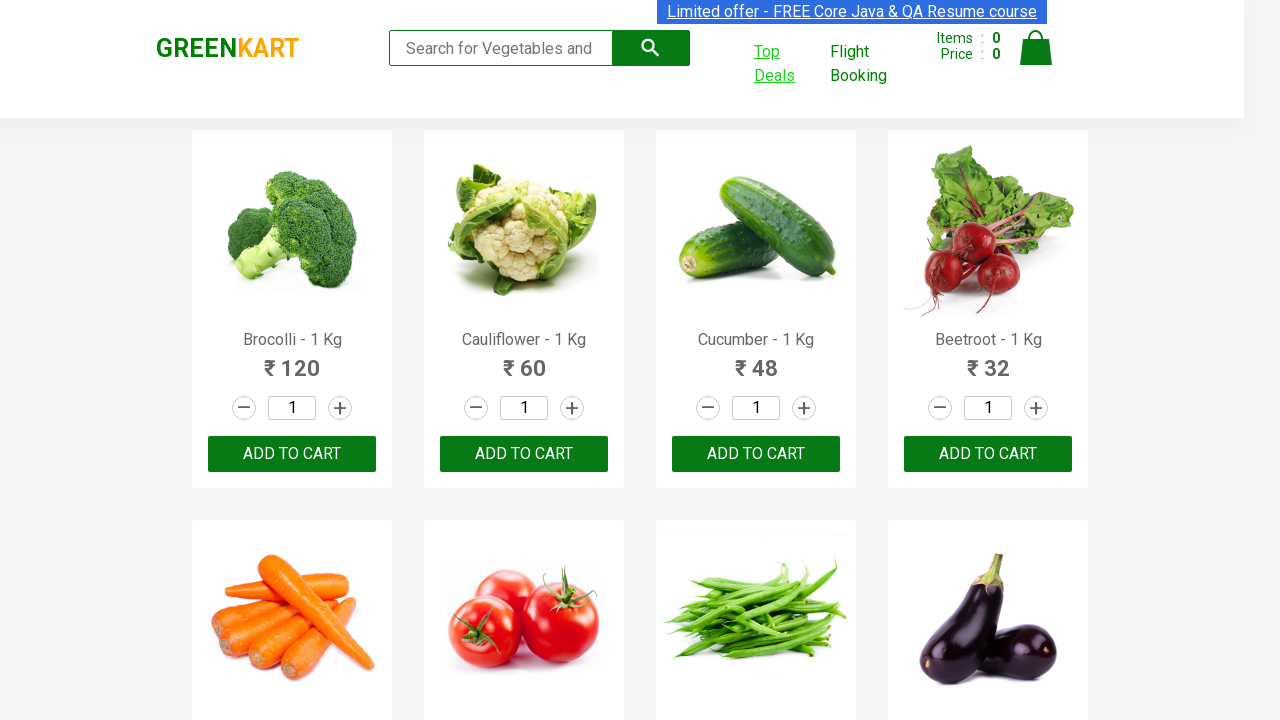

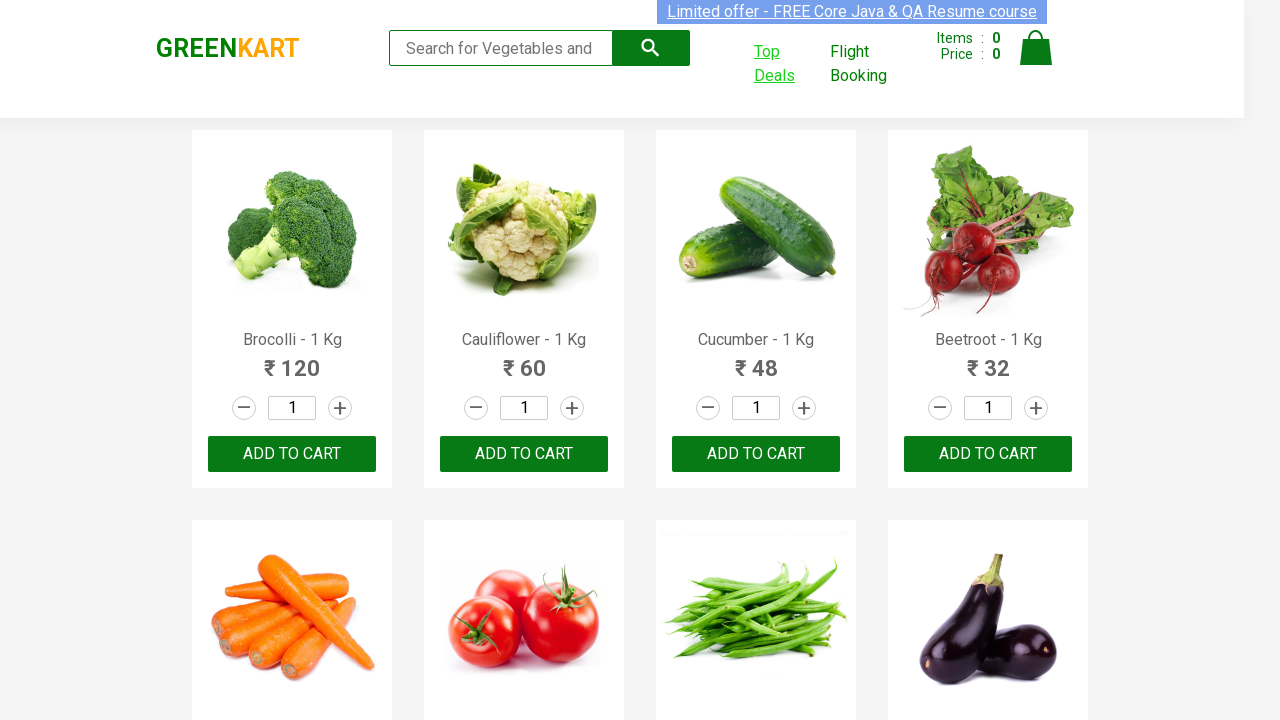